Opens the Daraz Bangladesh e-commerce website and waits for the page to load

Starting URL: https://www.daraz.com.bd/#?

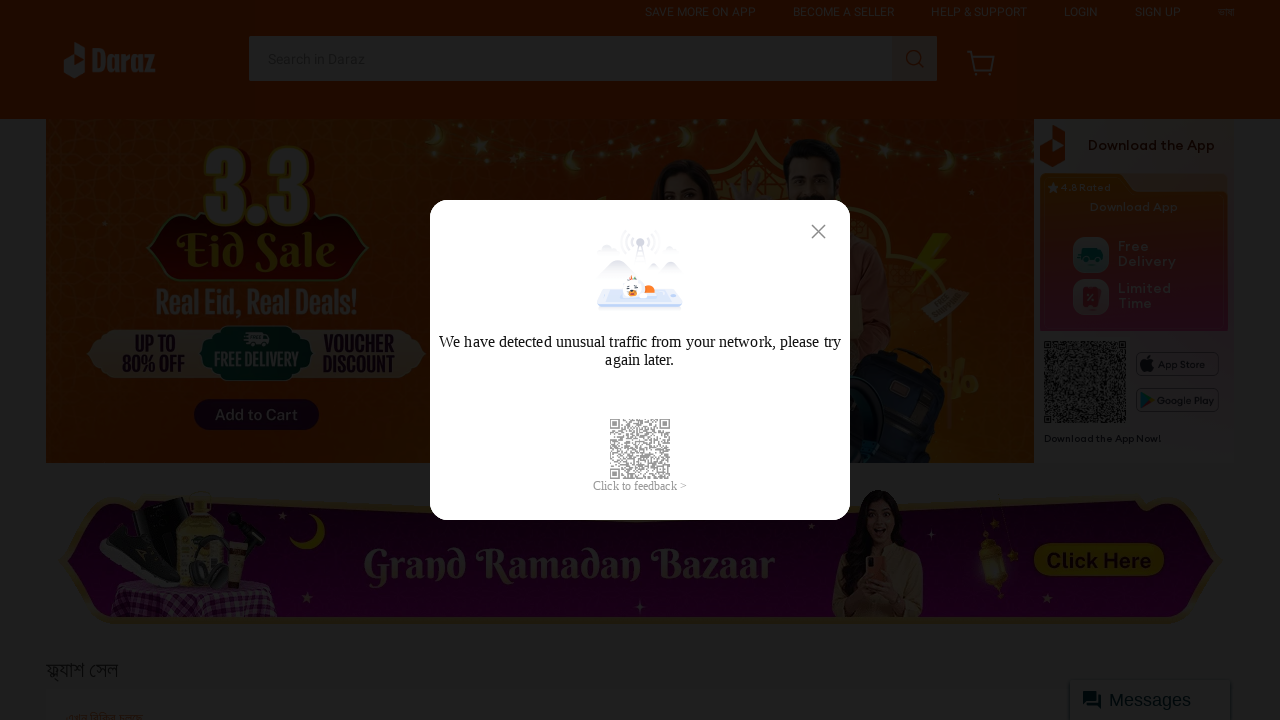

Waited for Daraz Bangladesh page to fully load (networkidle state)
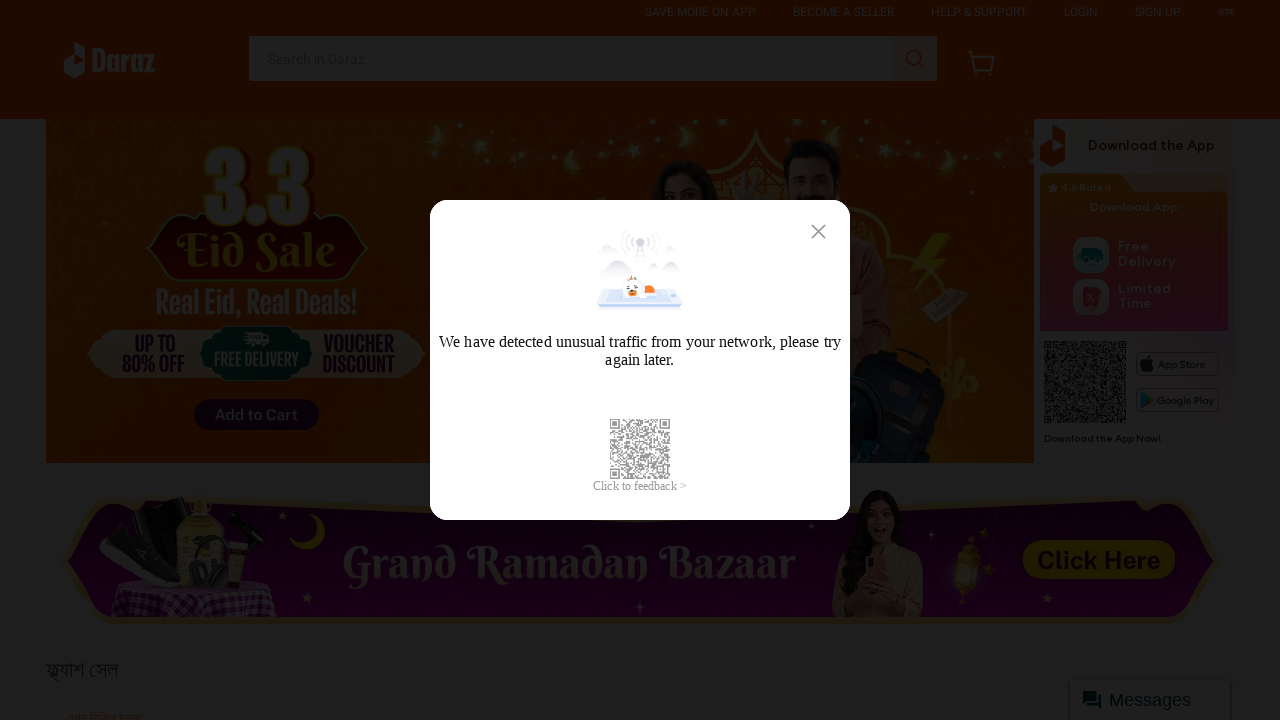

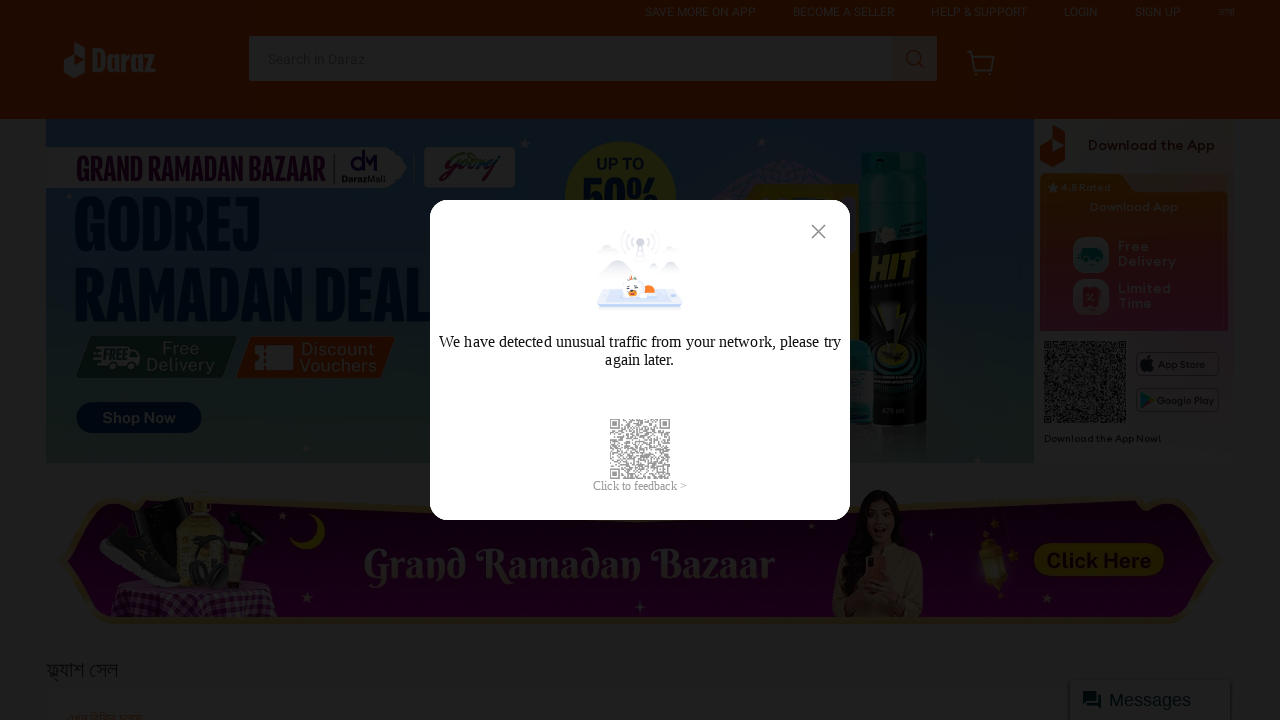